Navigates to Ajio e-commerce website and waits for page to load

Starting URL: https://www.ajio.com/

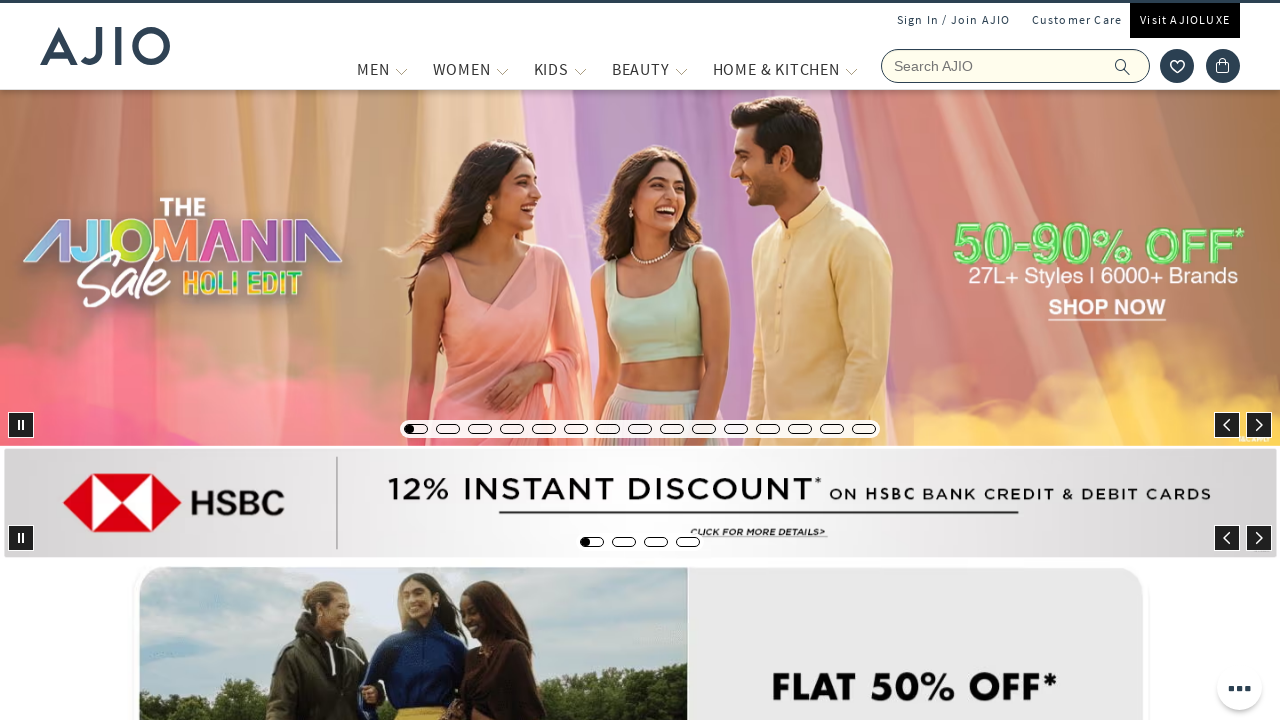

Waited for page to reach networkidle state
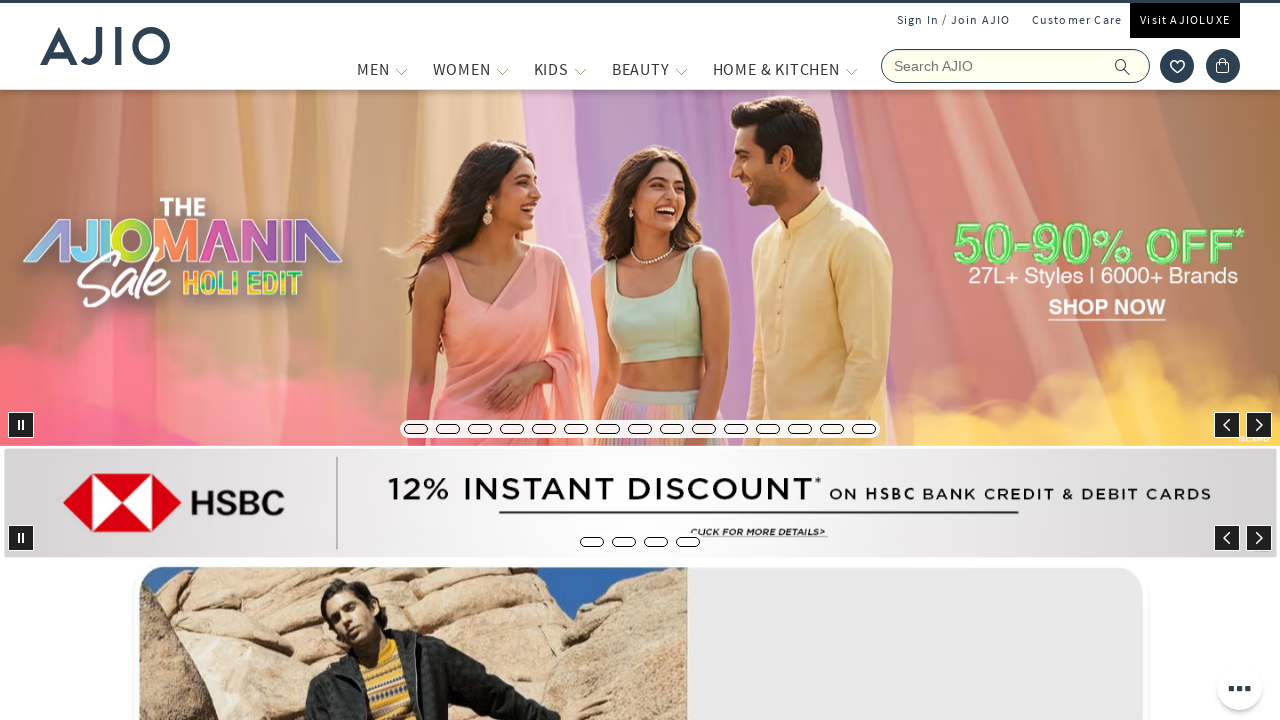

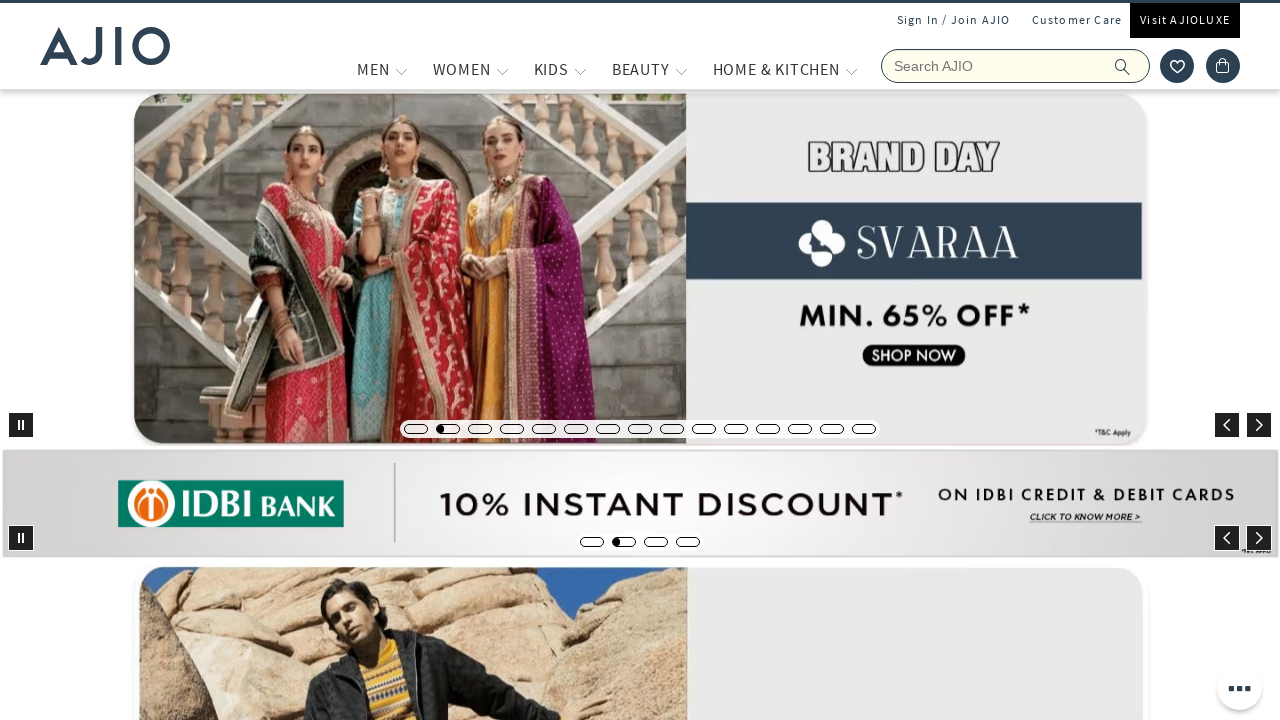